Tests the search functionality by searching for a name and verifying results appear

Starting URL: https://demoqa.com/webtables

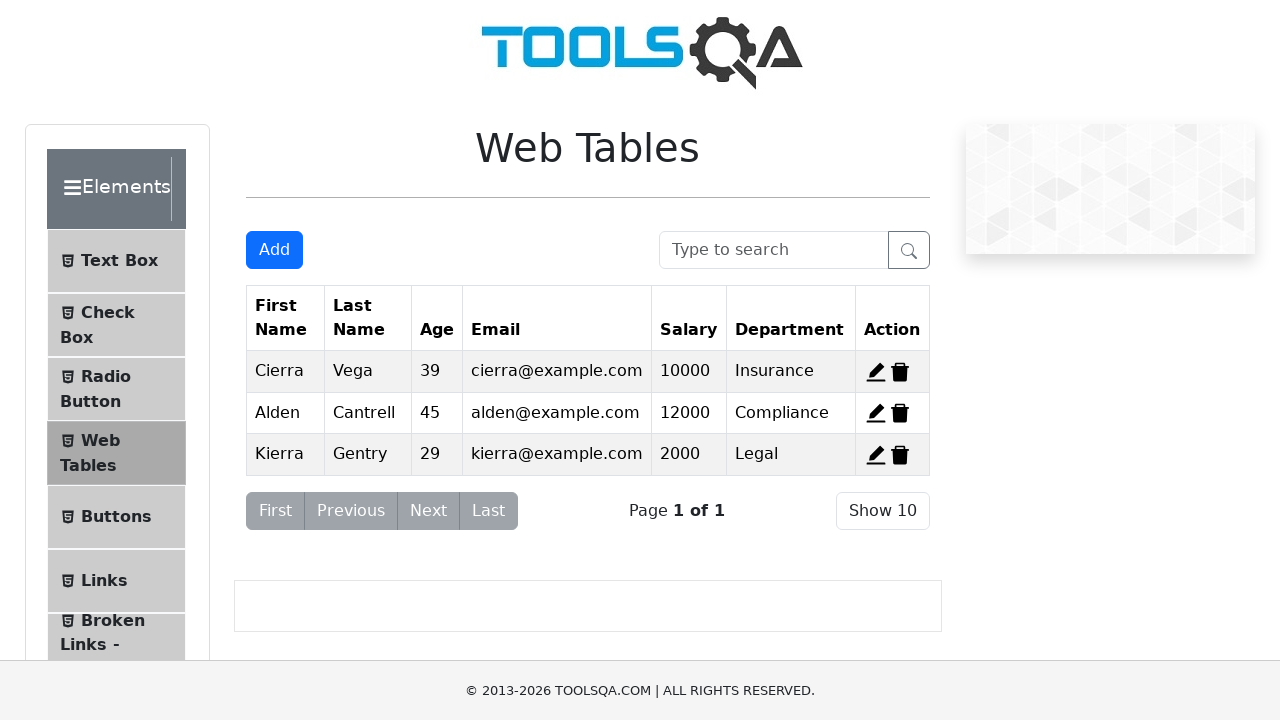

Entered 'Cierra' in the search box on #searchBox
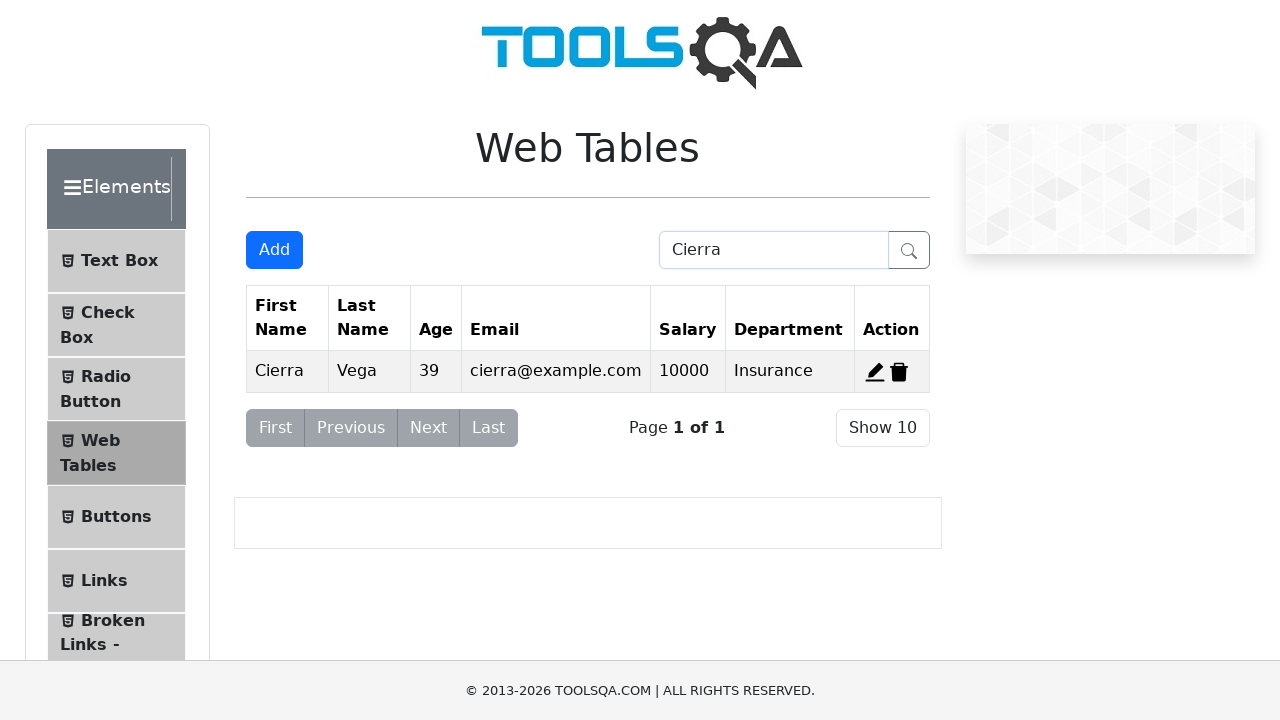

Search results loaded and 'Cierra' name appeared in results
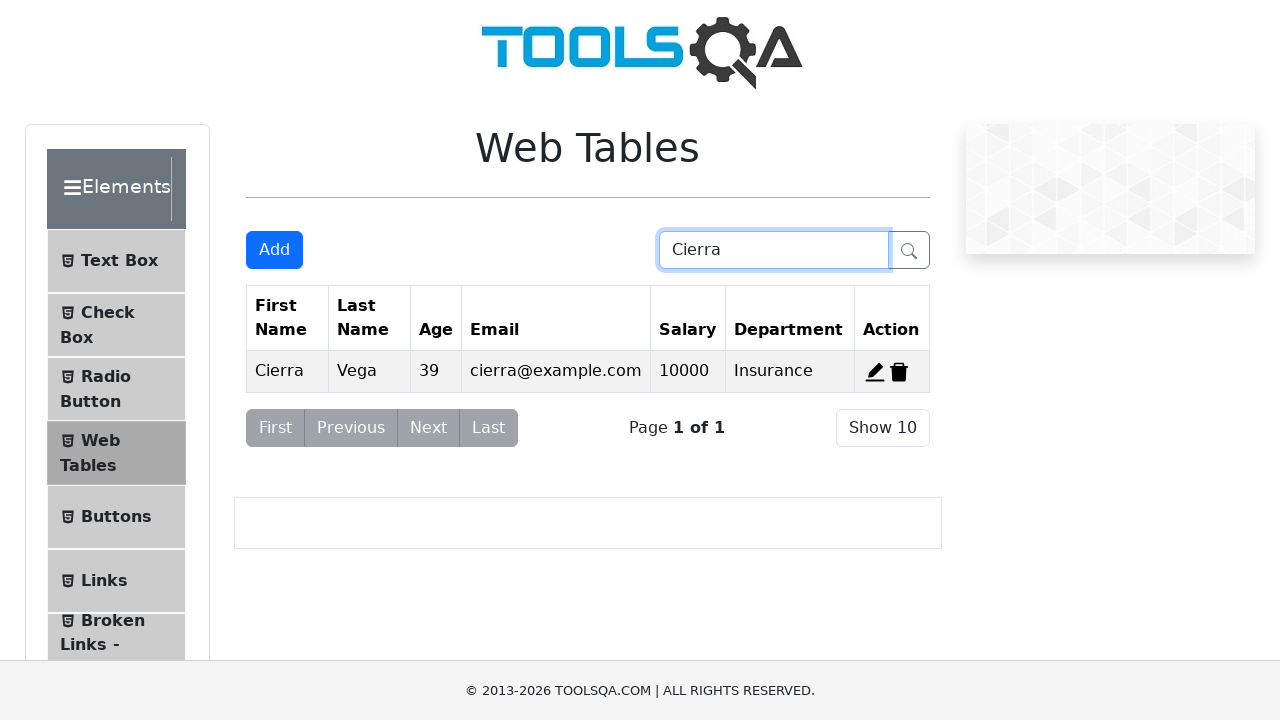

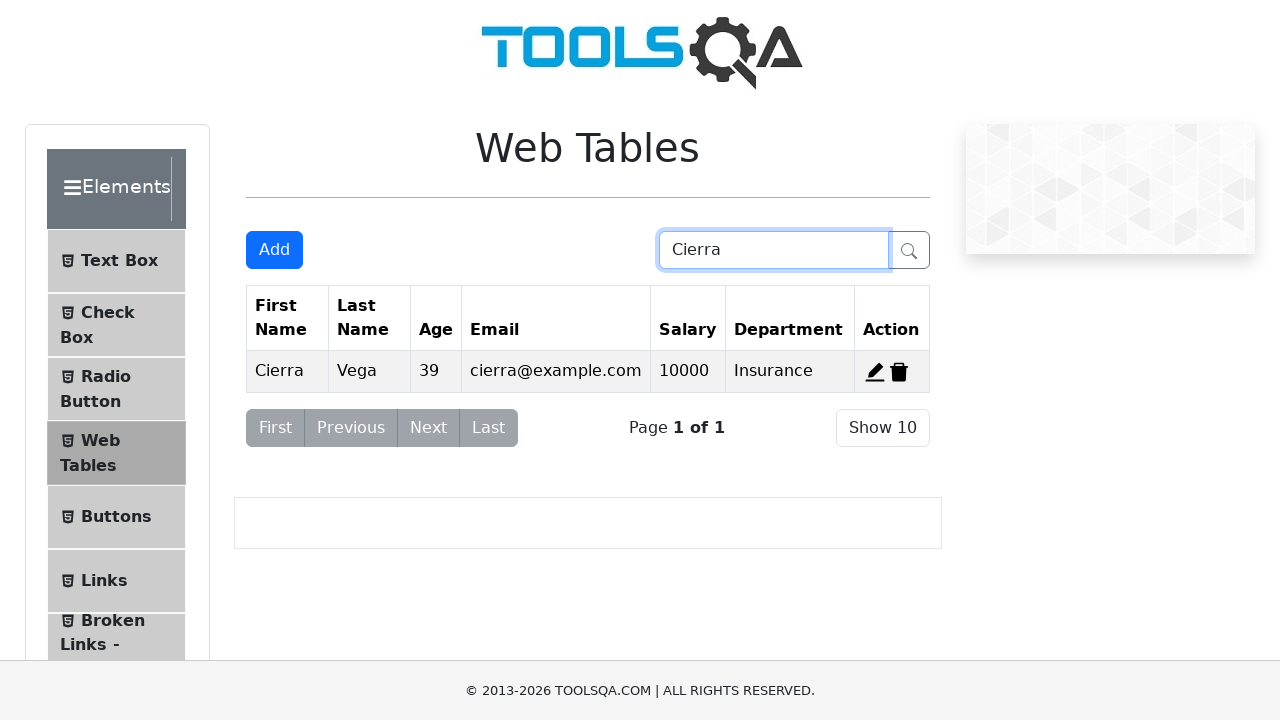